Tests the subtraction operation on a calculator by entering two numbers (1 - 1) and verifying the result equals 0

Starting URL: https://safatelli.github.io/tp-test-logiciel/assets/calc.html

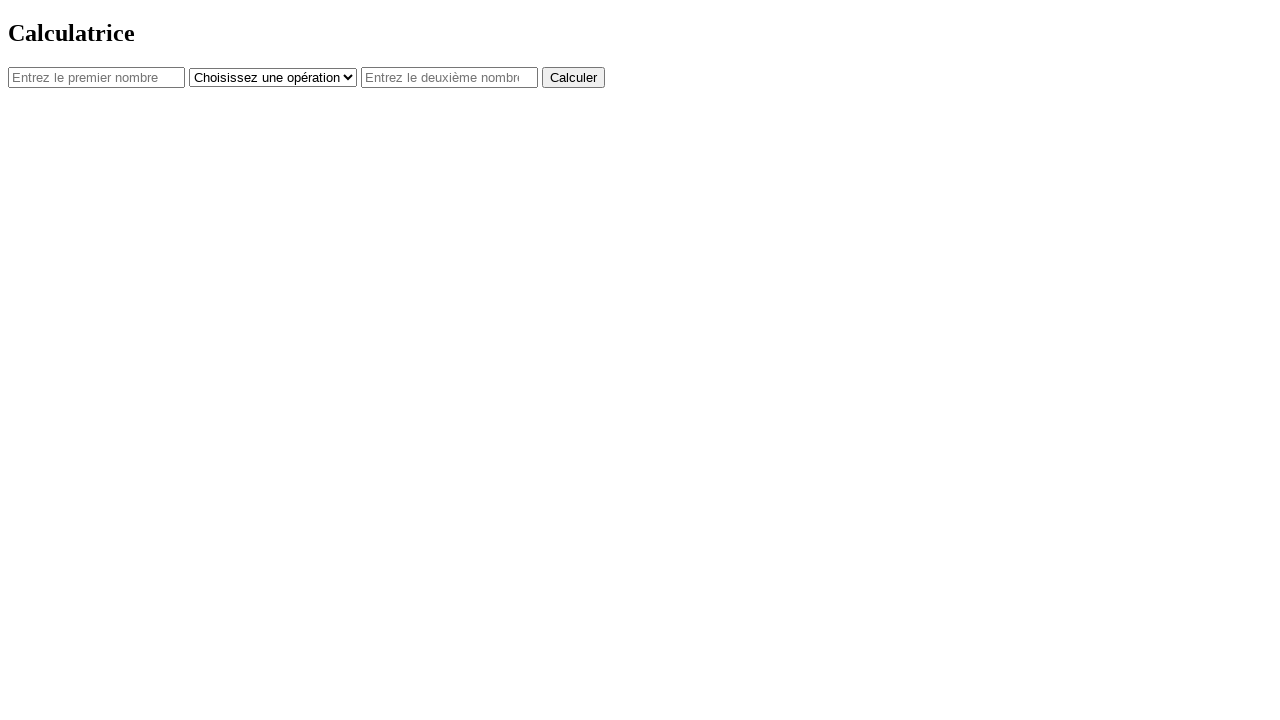

Clicked on the first number field at (96, 77) on #num1
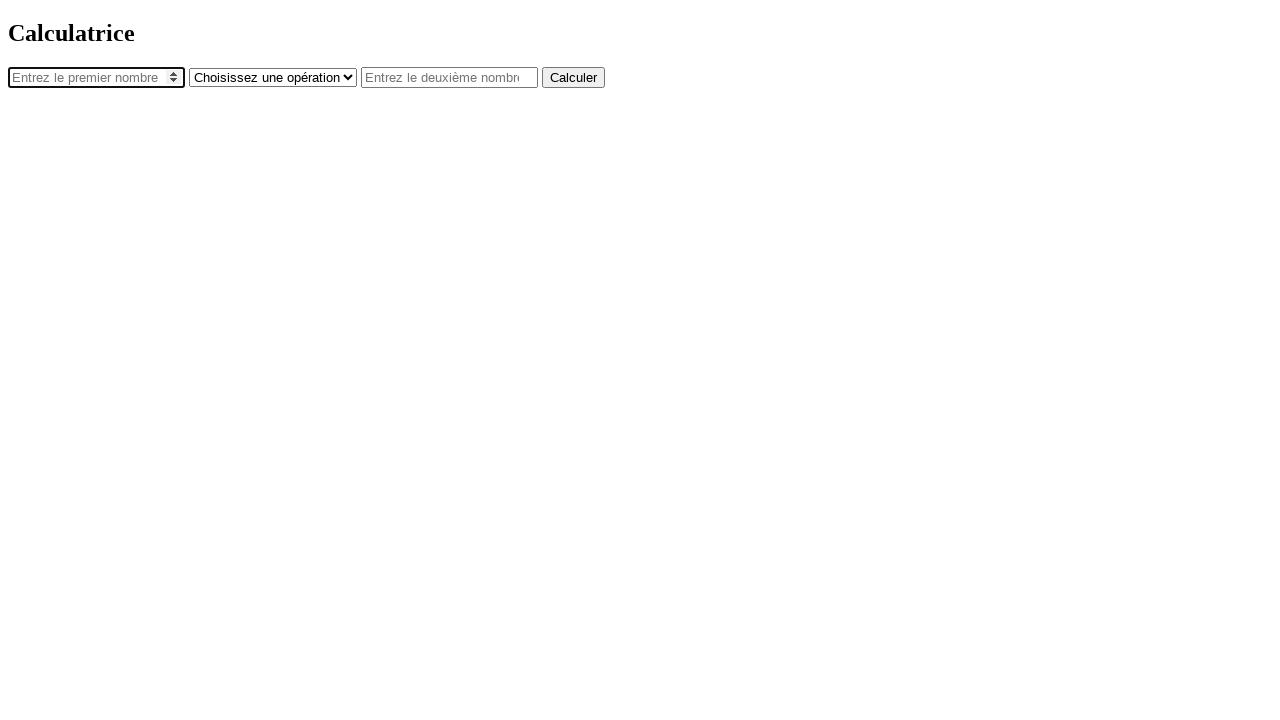

Entered '1' in the first number field on #num1
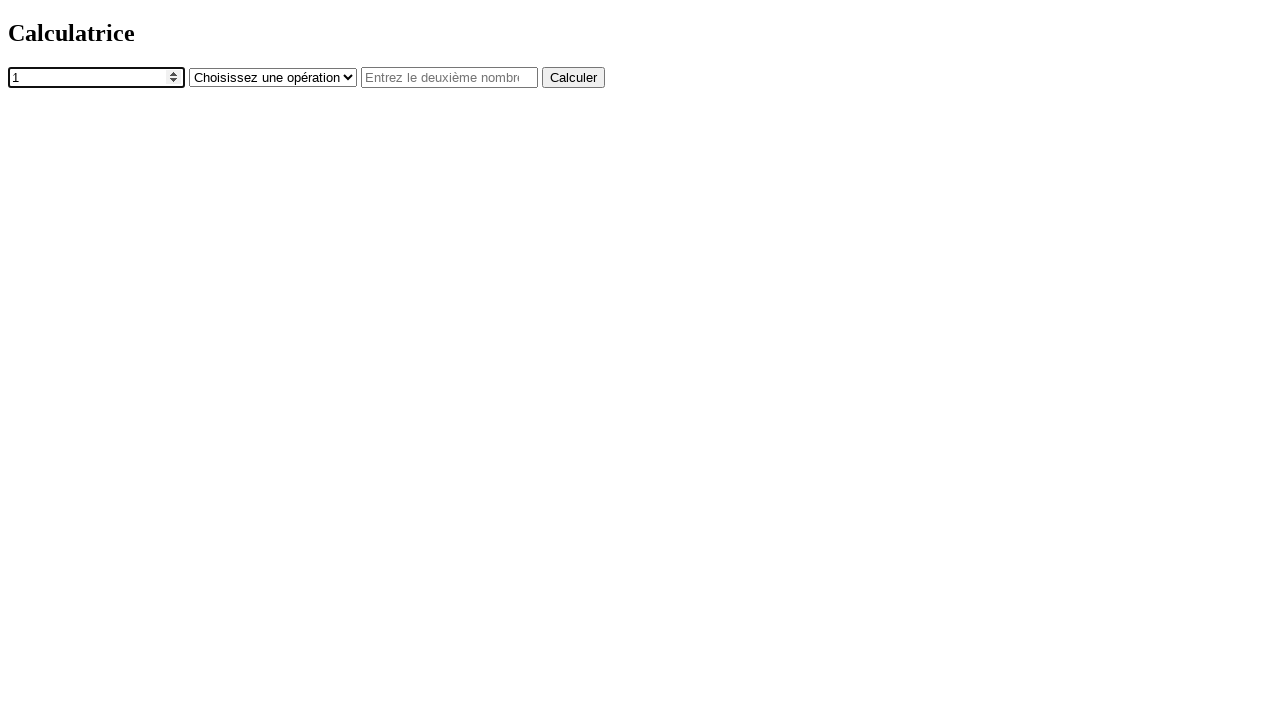

Clicked on the operator dropdown at (273, 77) on #operator
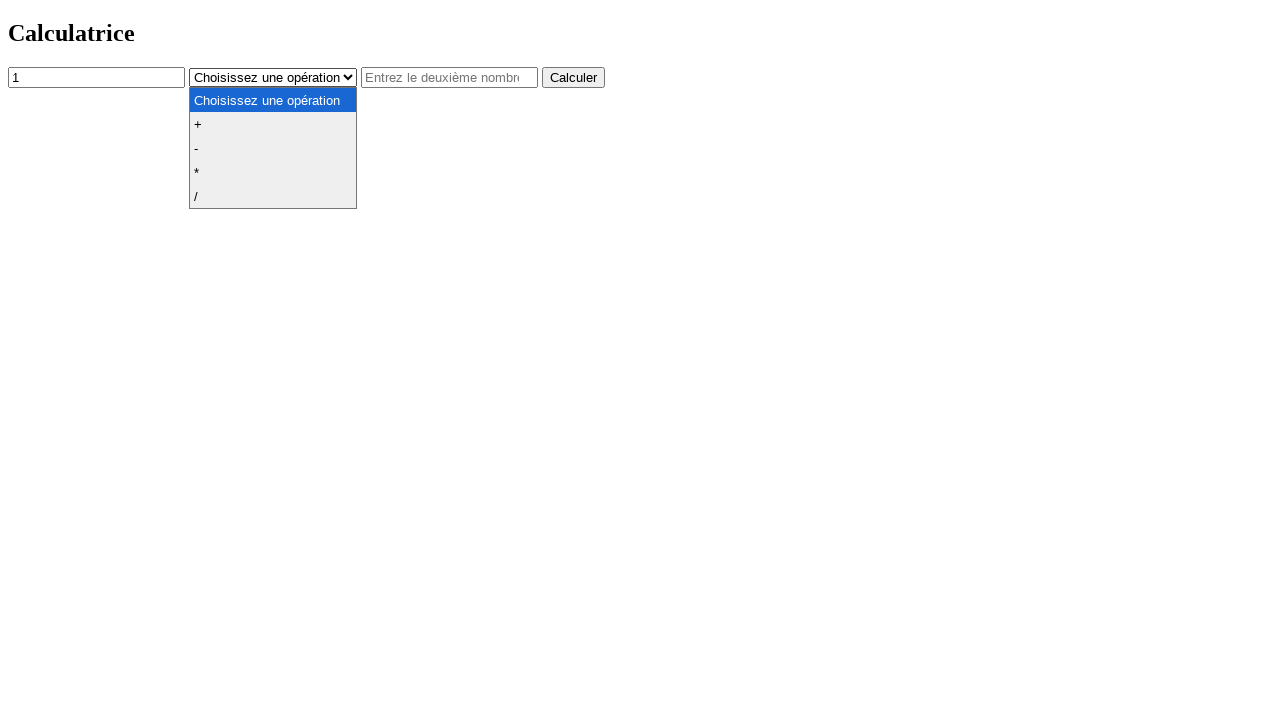

Selected subtraction operator '-' on #operator
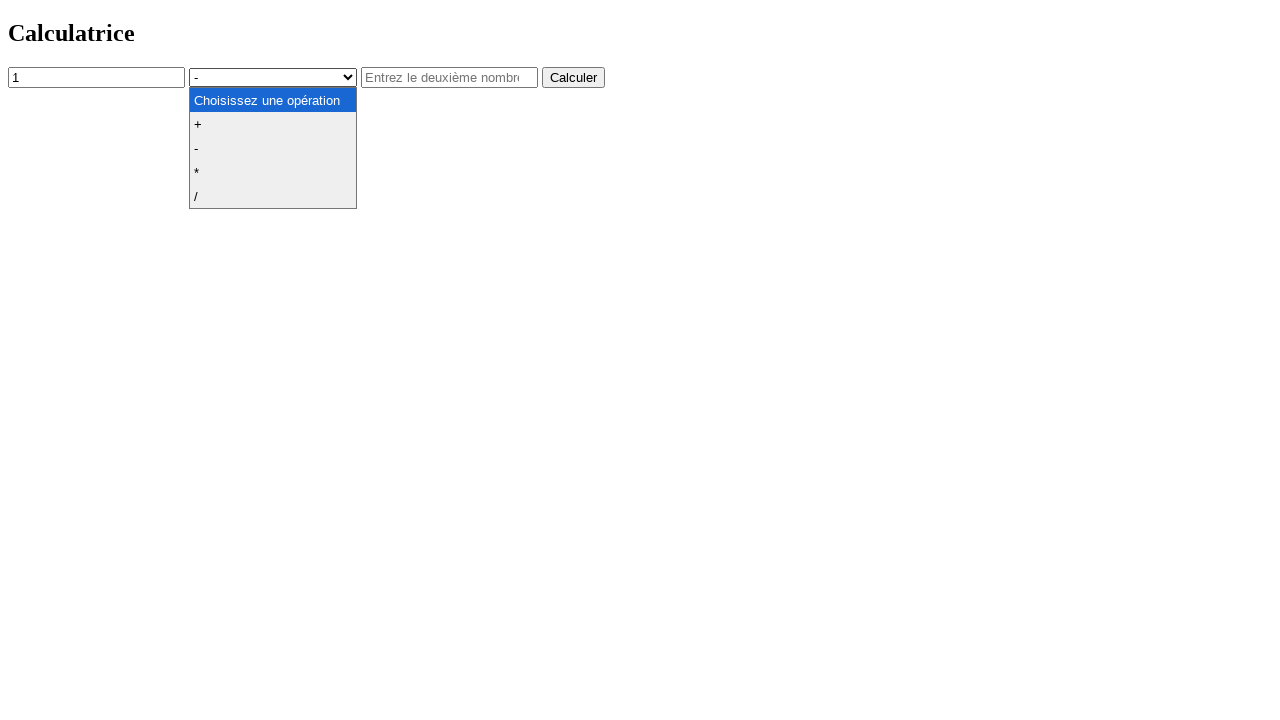

Clicked on the second number field at (450, 77) on #num2
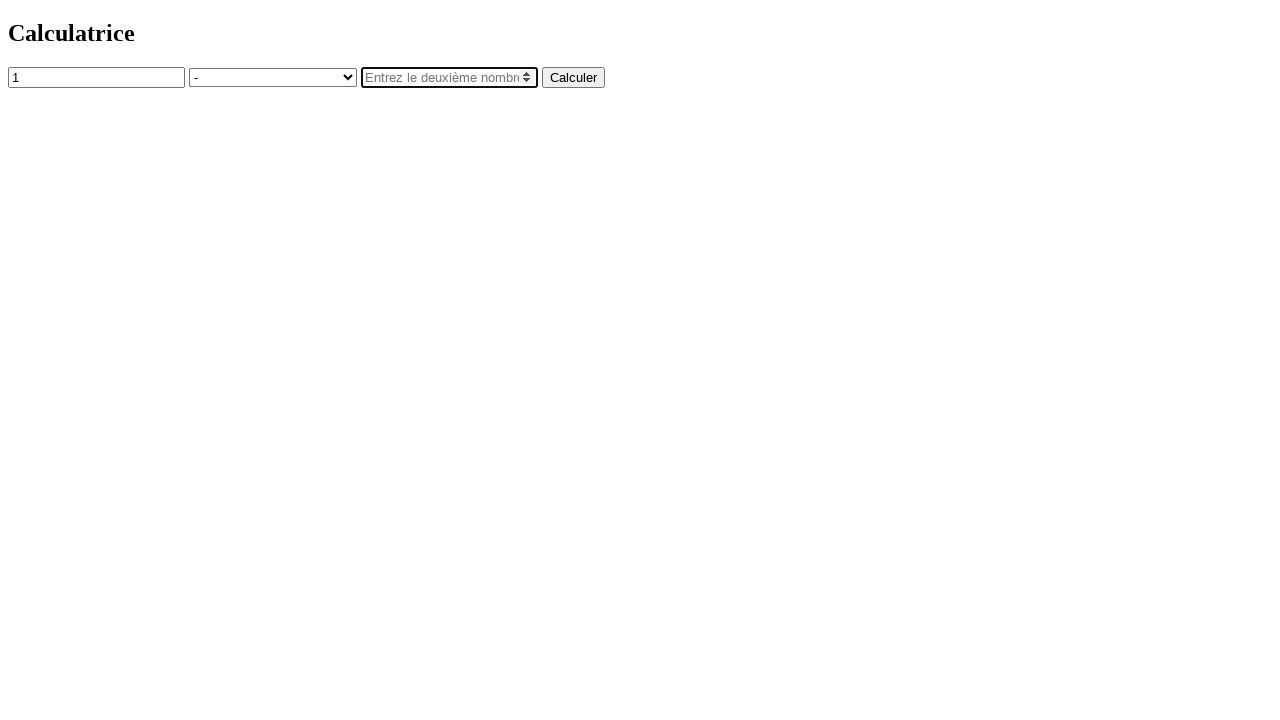

Entered '1' in the second number field on #num2
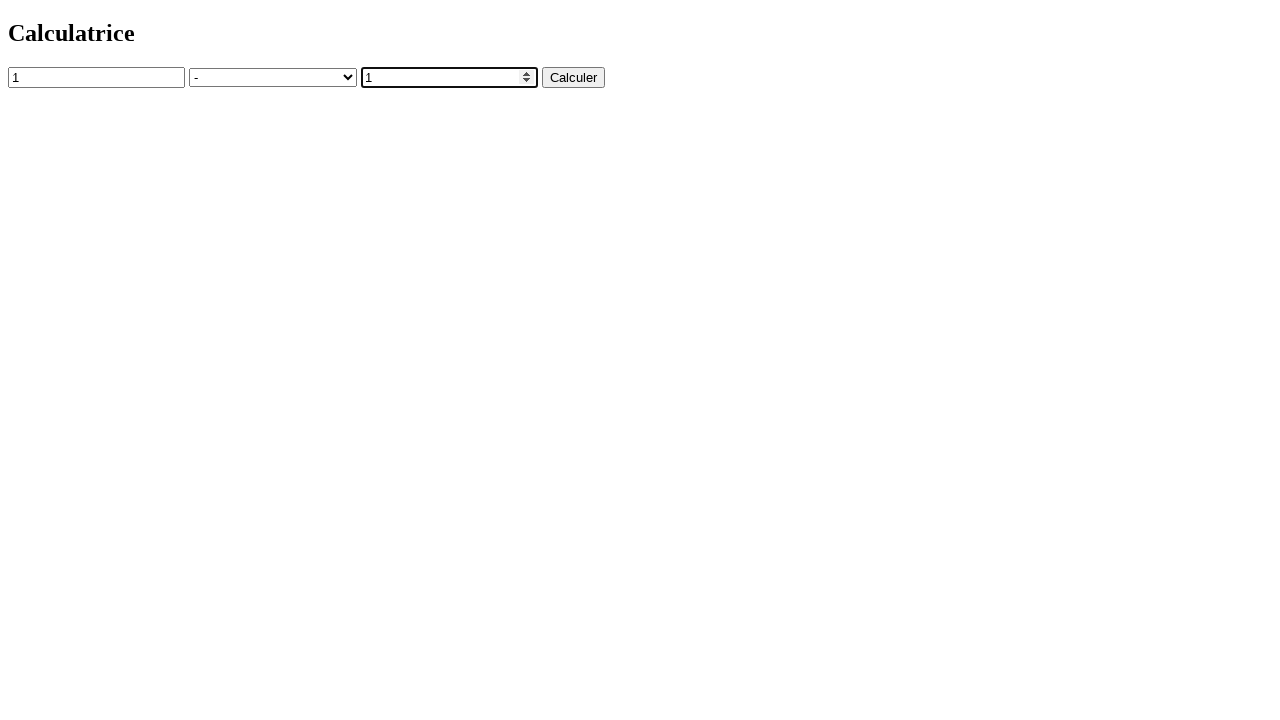

Clicked the calculate button at (574, 77) on button
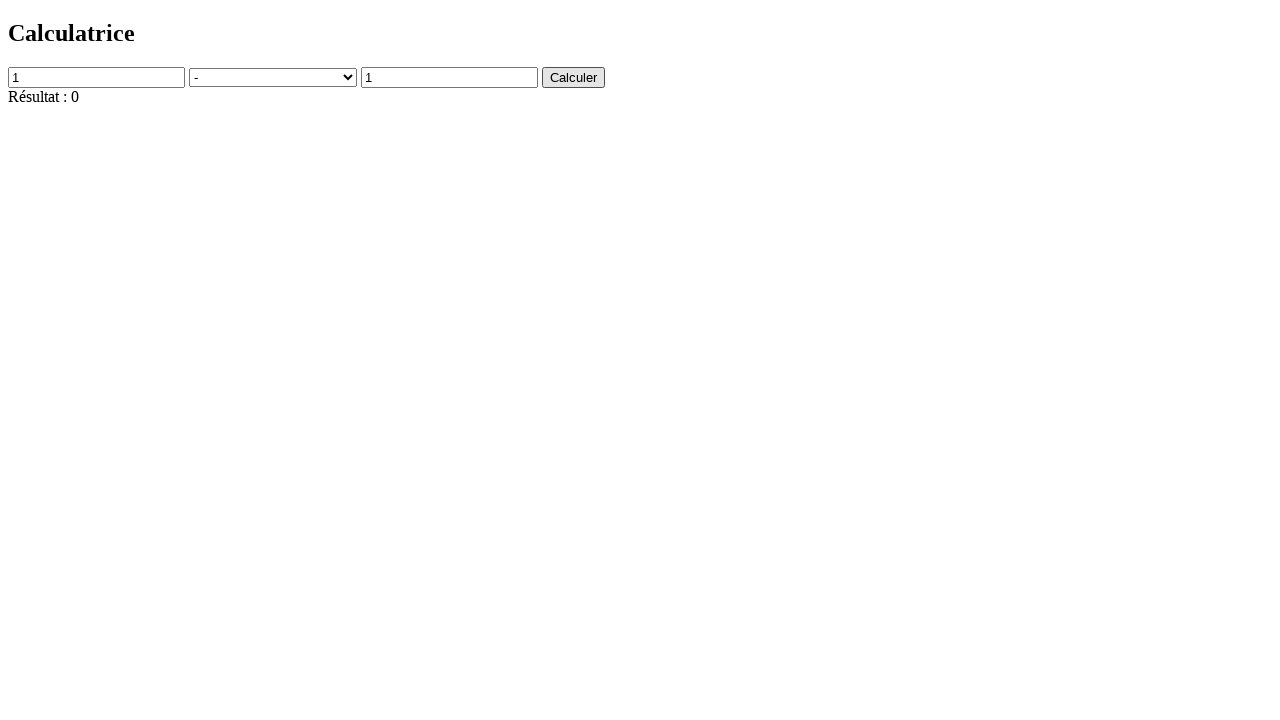

Result field appeared on the page
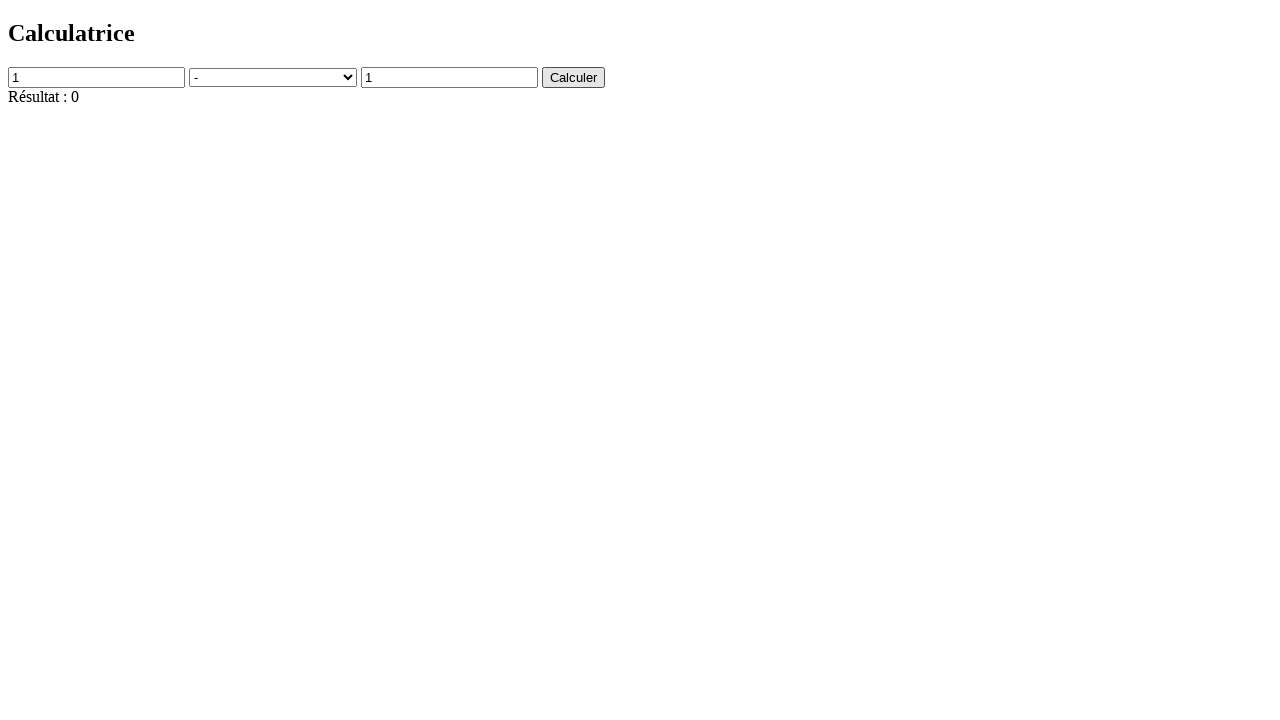

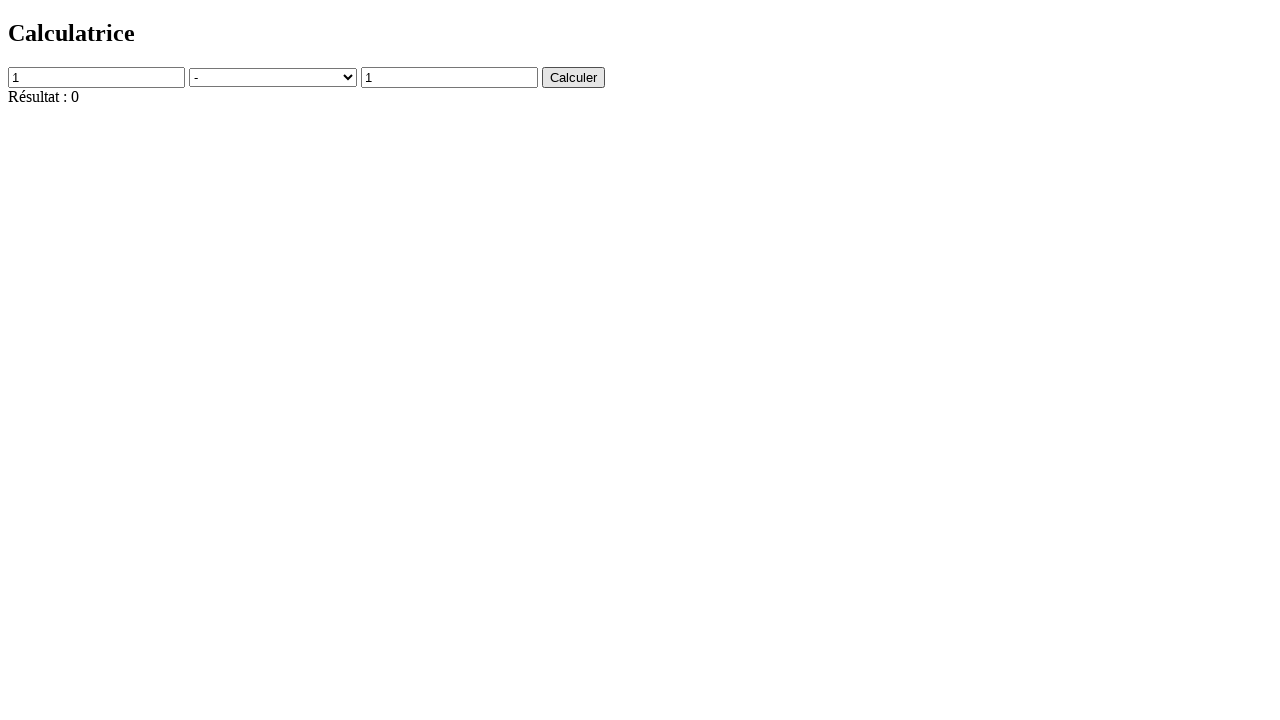